Tests a form page by filling in various input fields including name, email, phone, message, and interacting with checkbox and radio button elements

Starting URL: https://themes.iamabdus.com/nexa/1.4/basic-forms.html

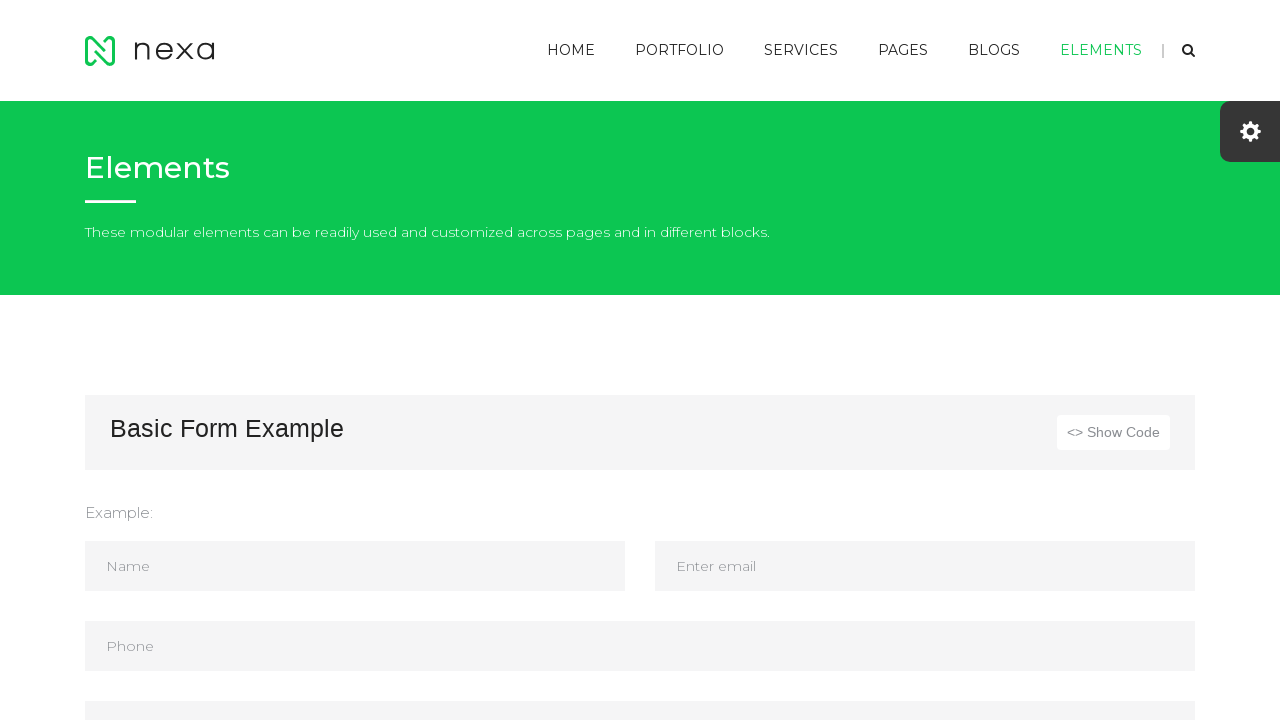

Navigated to basic forms page
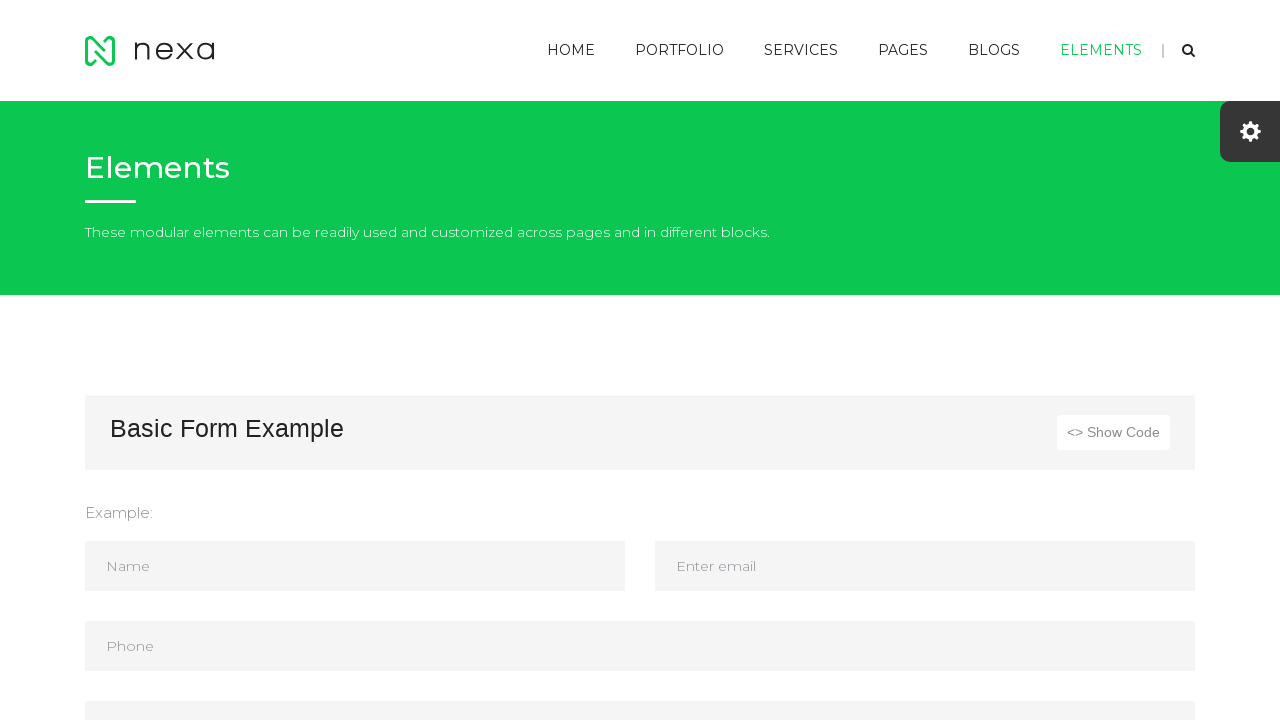

Filled in name field with 'pori' on (//input[@class='form-control'])[1]
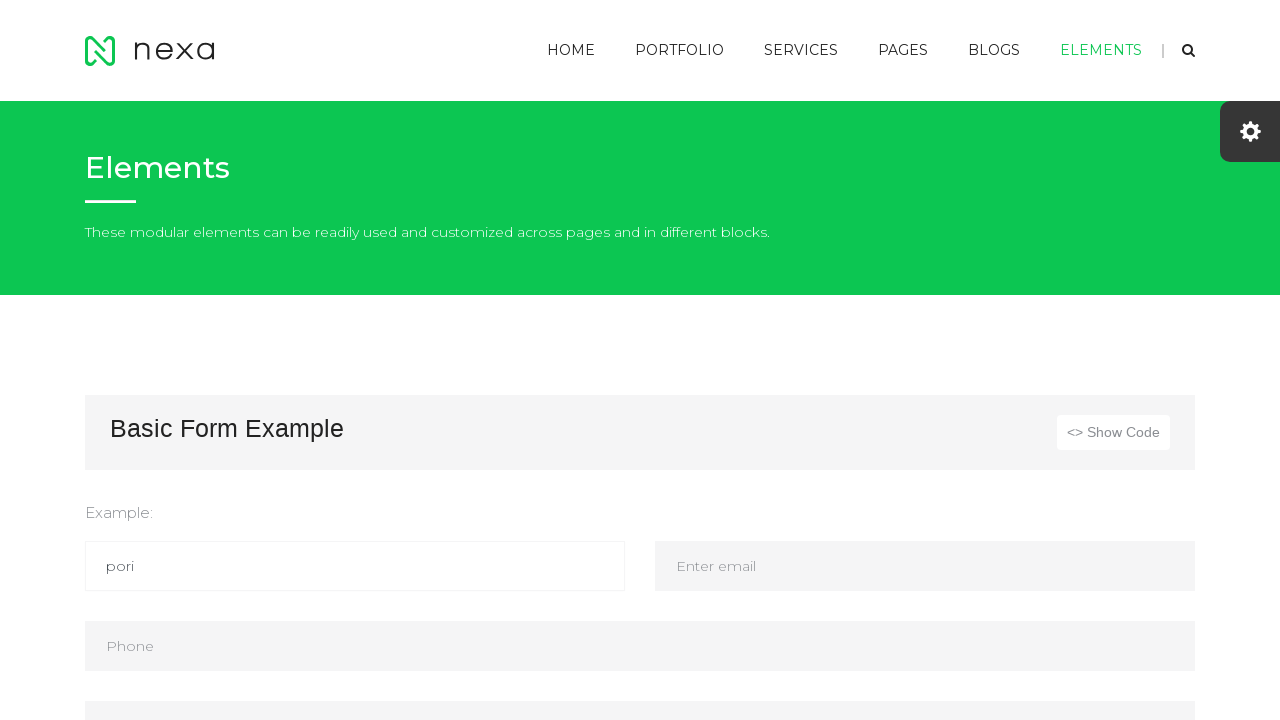

Filled in email field with 'pori@gmail.com' on //input[@placeholder='Enter email']
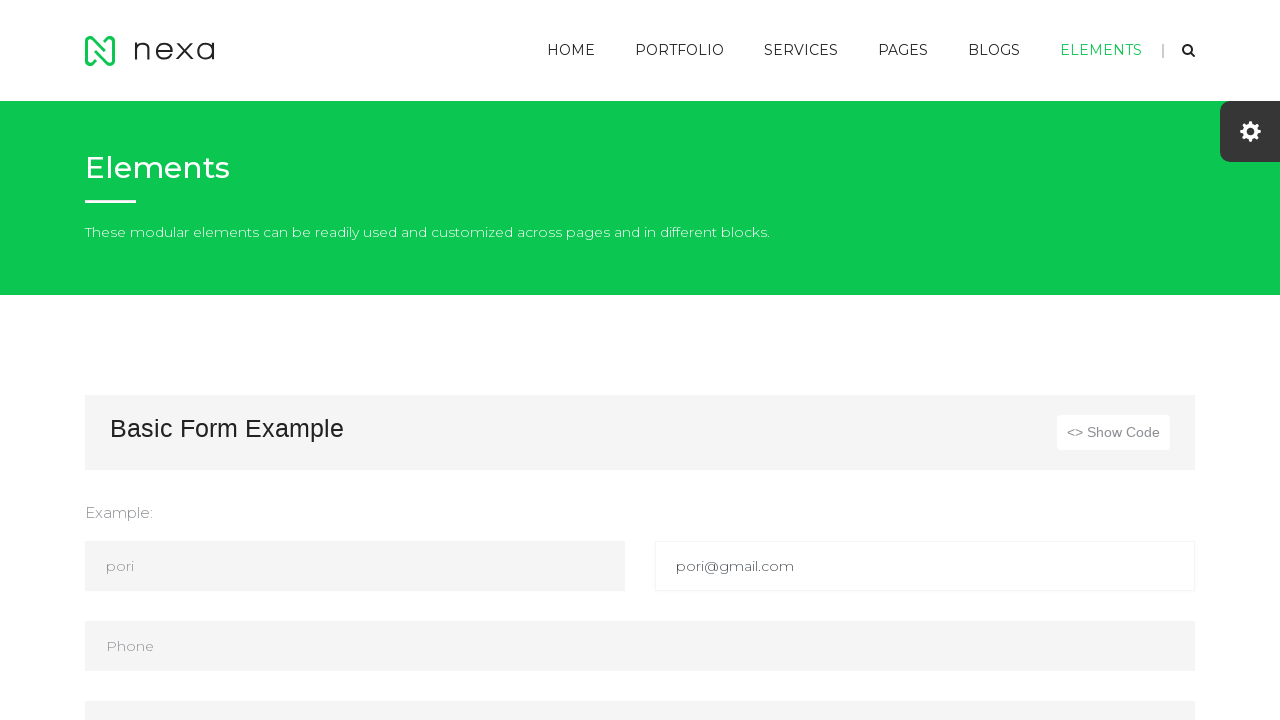

Filled in phone field with '0123654782' on //input[@placeholder='Phone']
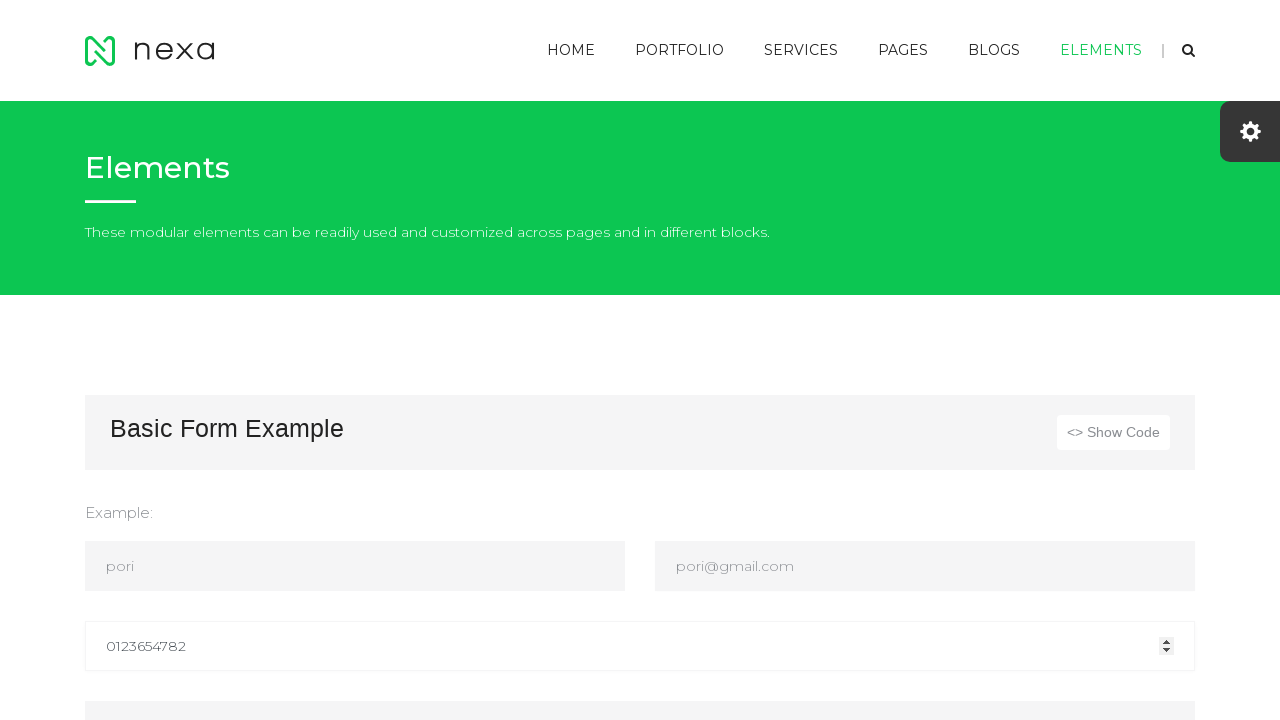

Filled in message field with test text on //textarea[@placeholder='Your message']
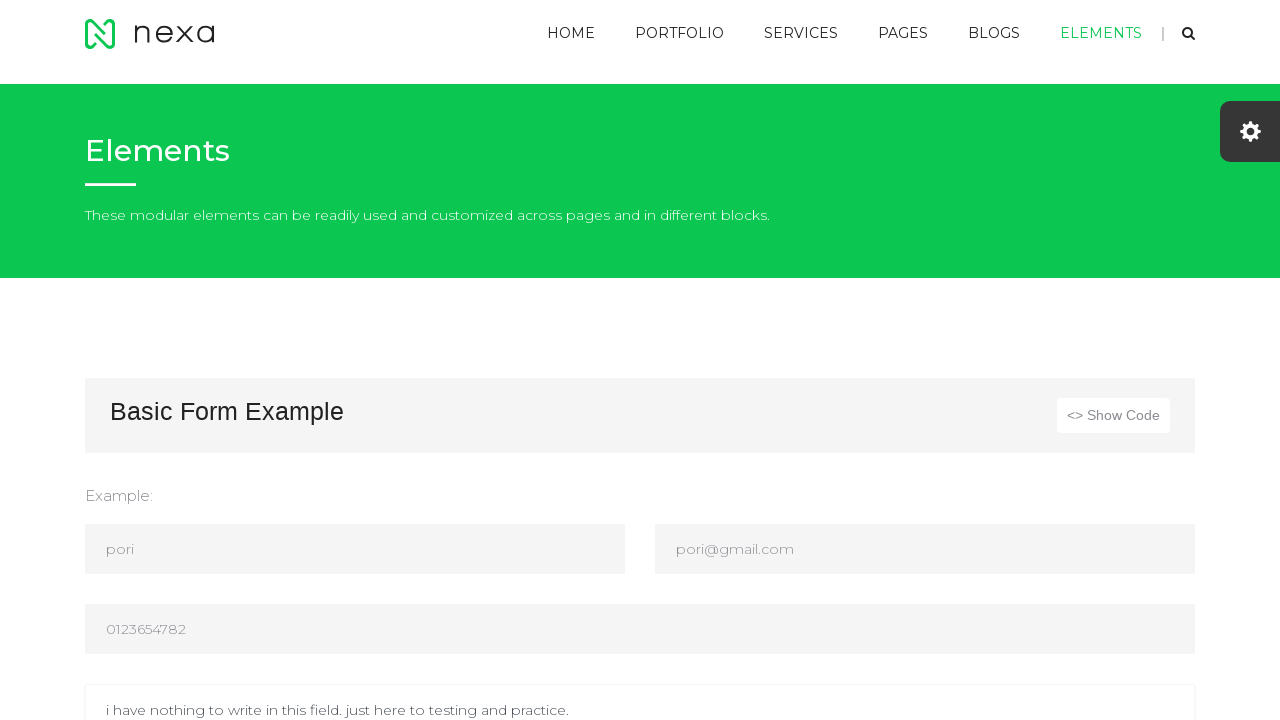

Pressed Delete on checkbox element on //input[@id='checkbox-10']
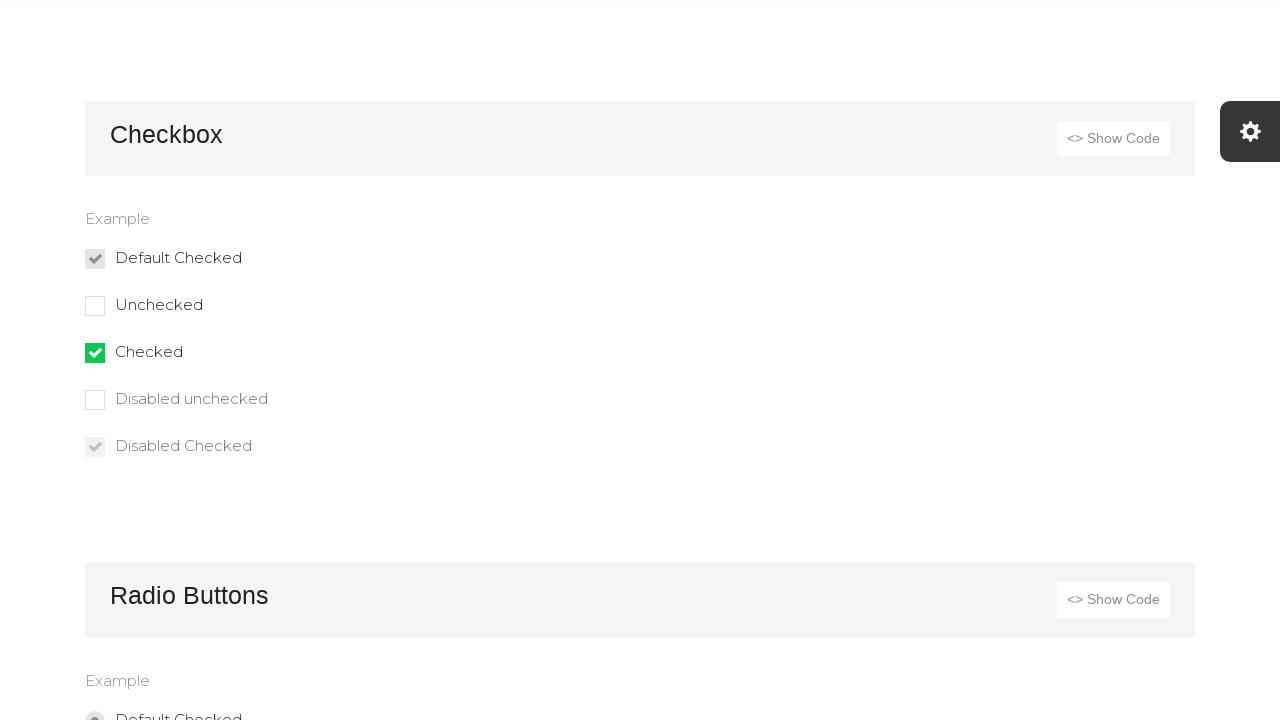

Pressed Enter to check the checkbox on //input[@id='checkbox-10']
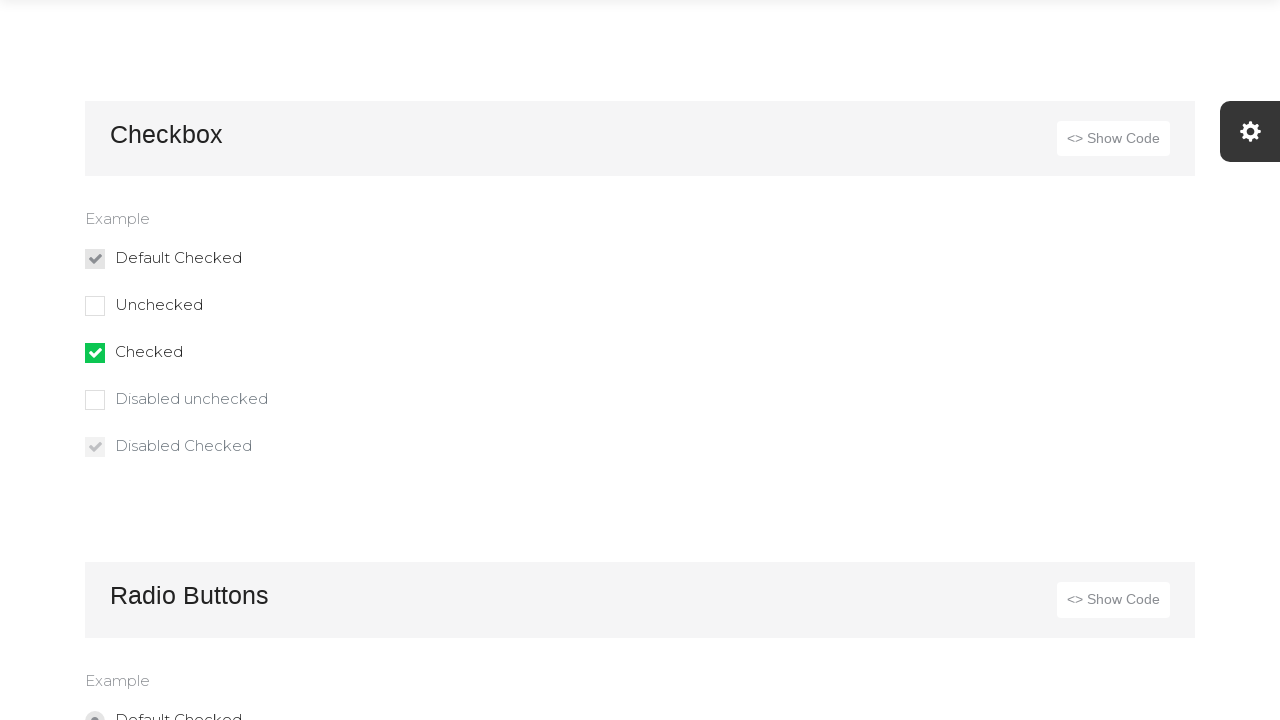

Pressed Delete on radio button element on //form//input[@id='radio-1']
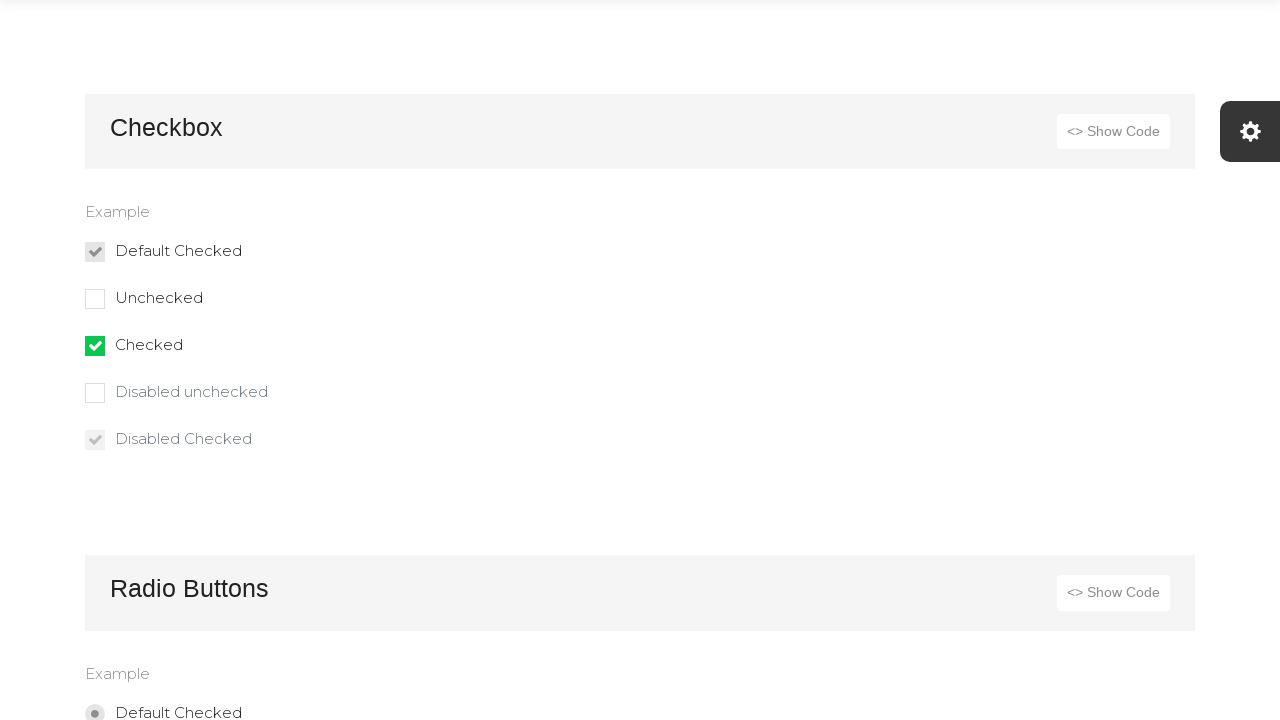

Pressed Enter to select the radio button on //form//input[@id='radio-1']
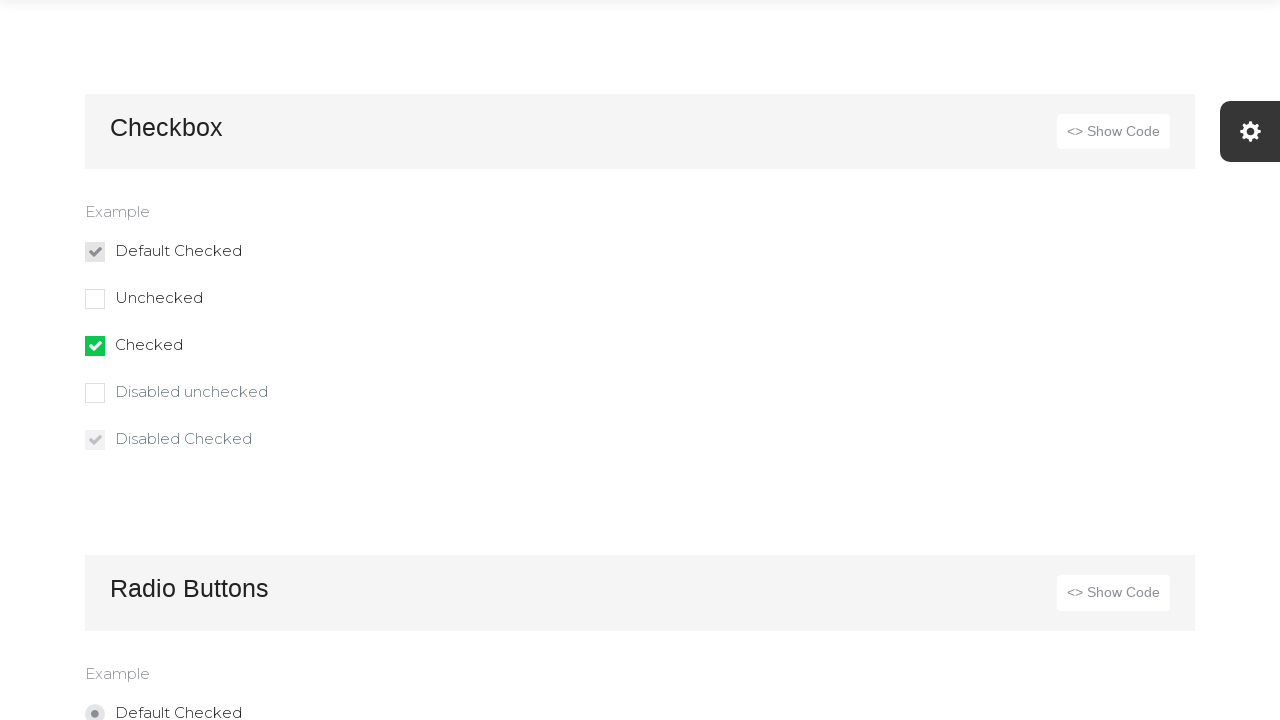

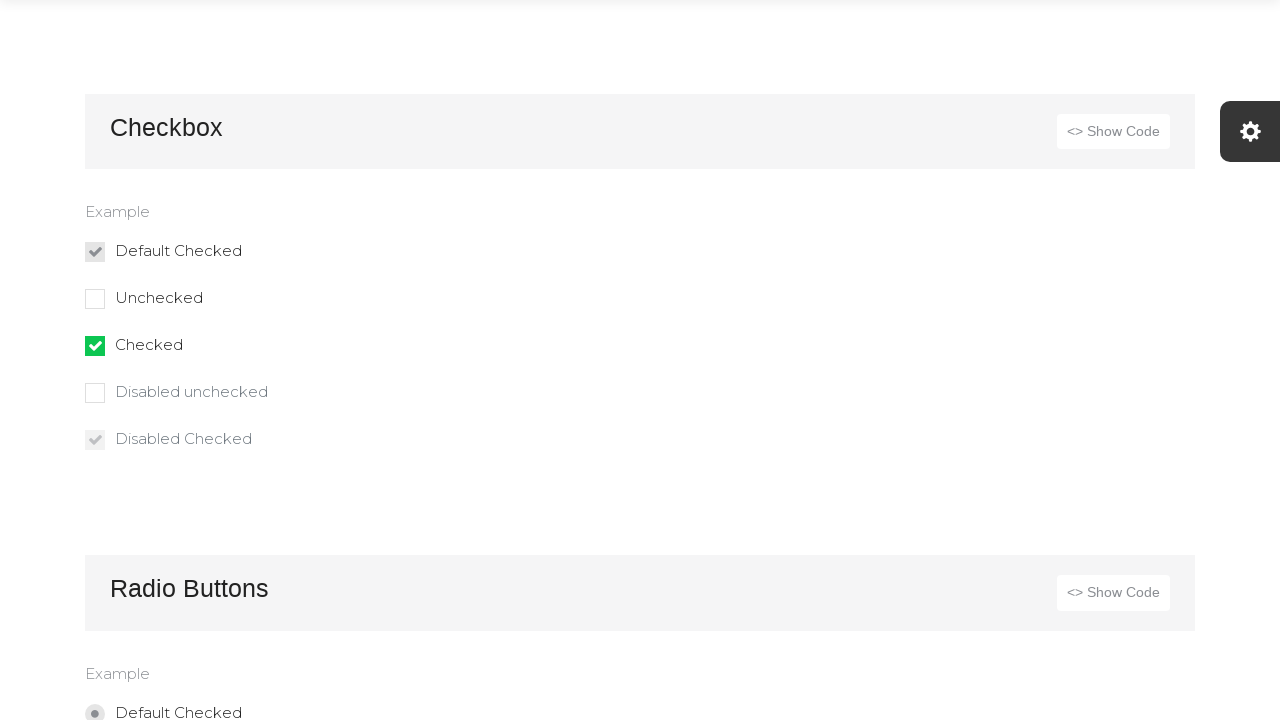